Tests JavaScript confirm alert handling by clicking a confirm button, switching to the alert dialog, and accepting it.

Starting URL: https://v1.training-support.net/selenium/javascript-alerts

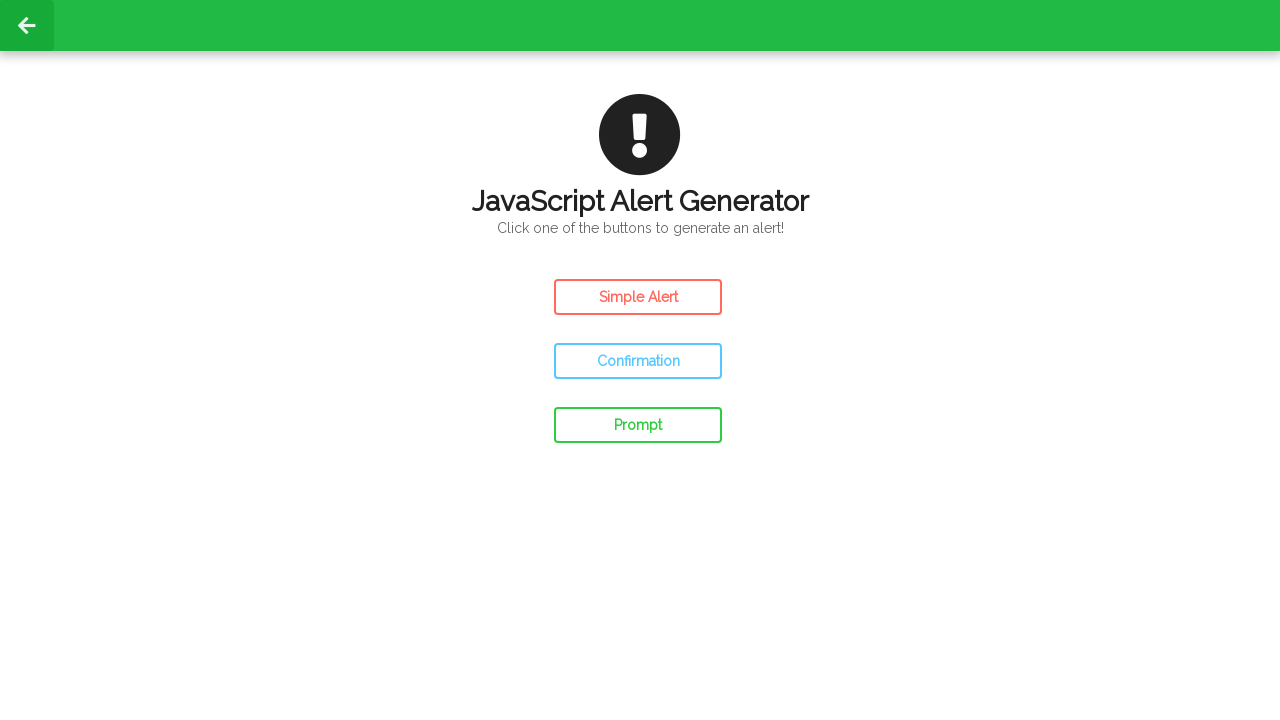

Set up dialog handler to accept confirm alerts
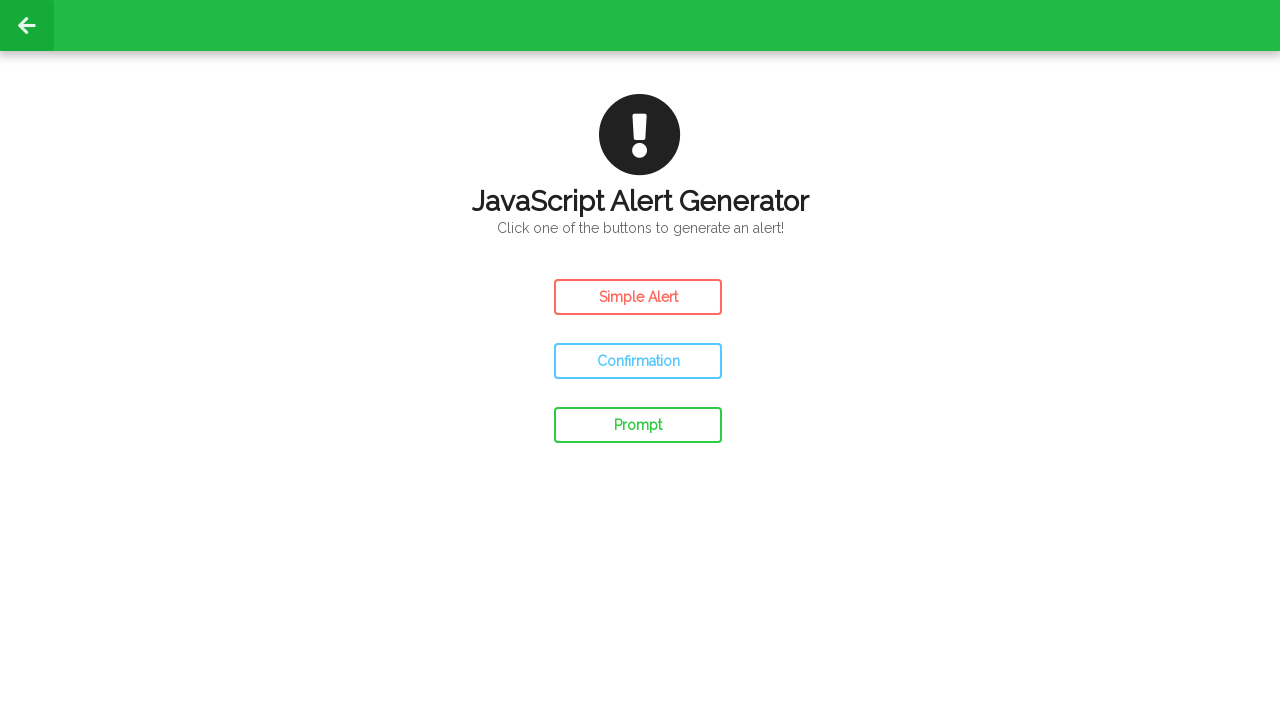

Clicked confirm button to trigger JavaScript confirm alert at (638, 361) on #confirm
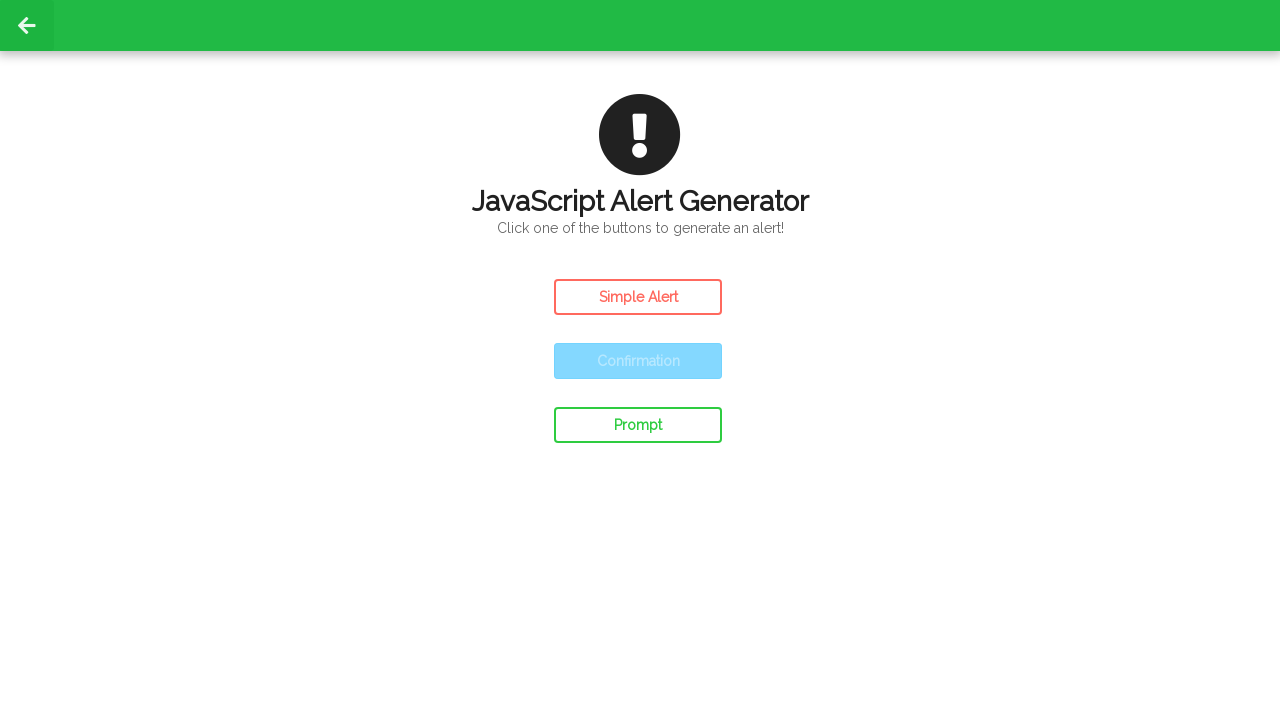

Waited 500ms for dialog to be handled
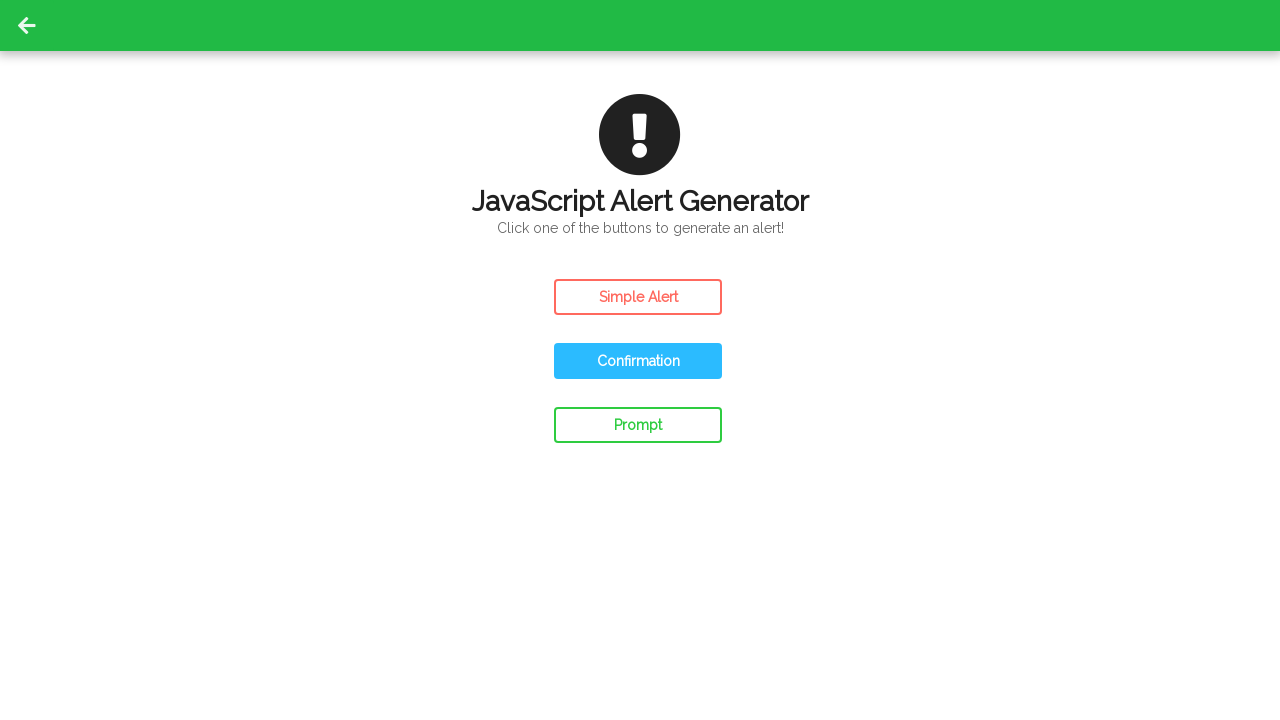

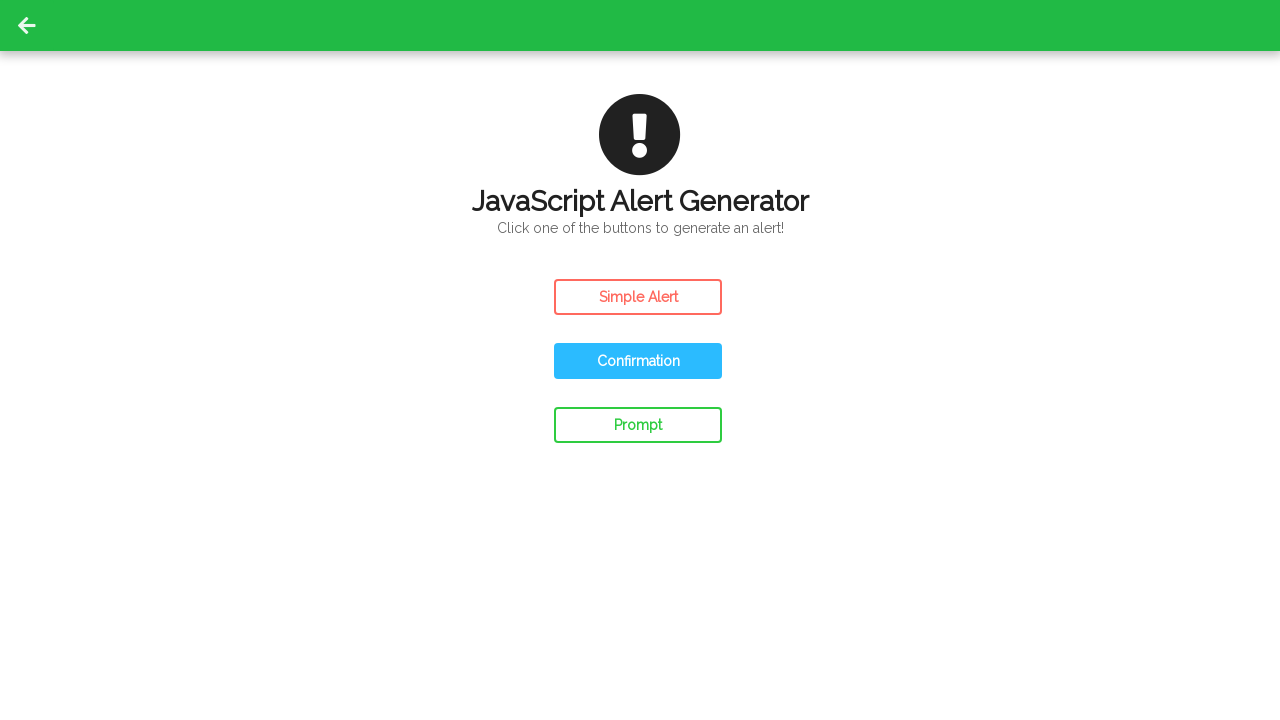